Tests JavaScript alert handling by filling a name field, clicking an alert button, and verifying the alert text contains the entered name before accepting the alert.

Starting URL: https://rahulshettyacademy.com/AutomationPractice/

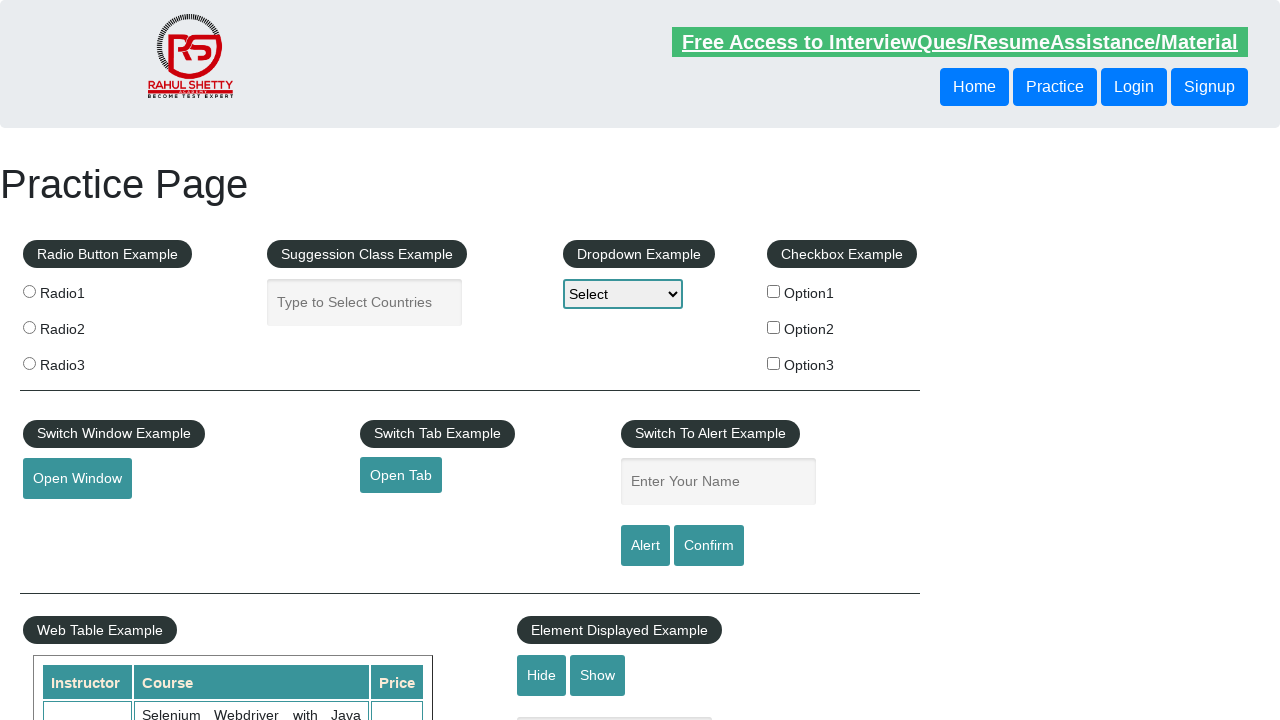

Filled name field with 'ranvir' on #name
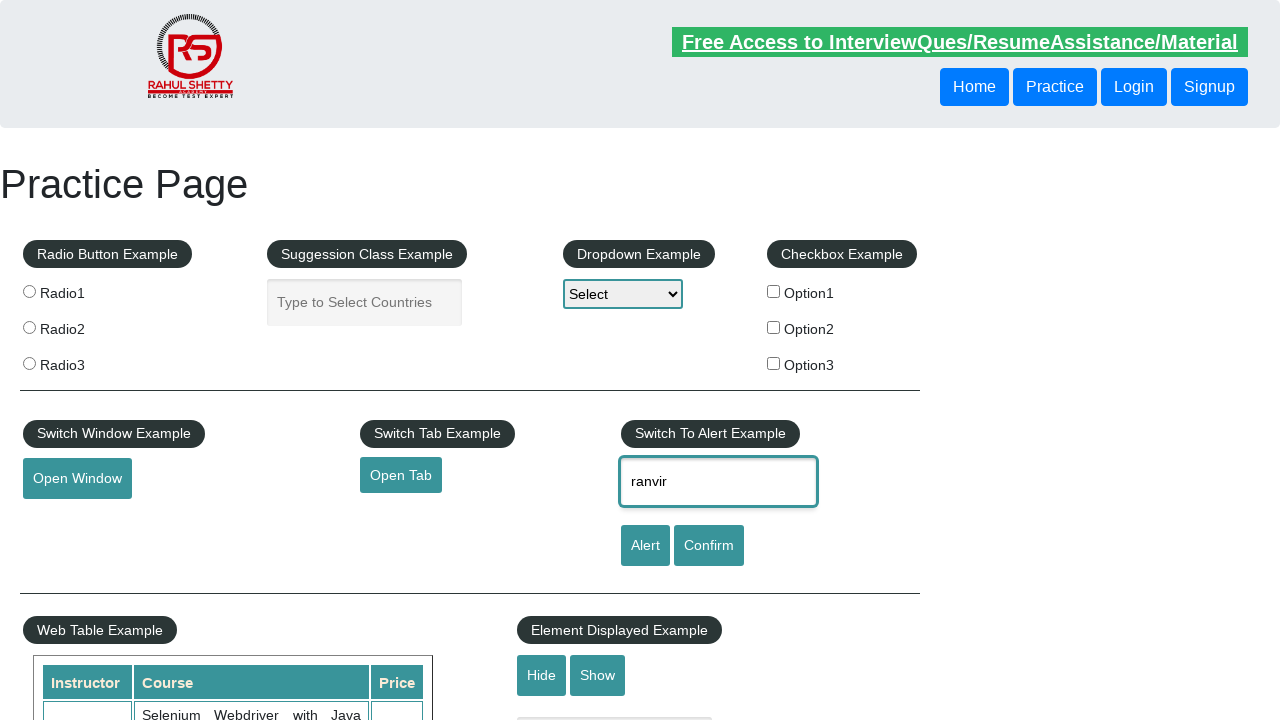

Clicked alert button at (645, 546) on #alertbtn
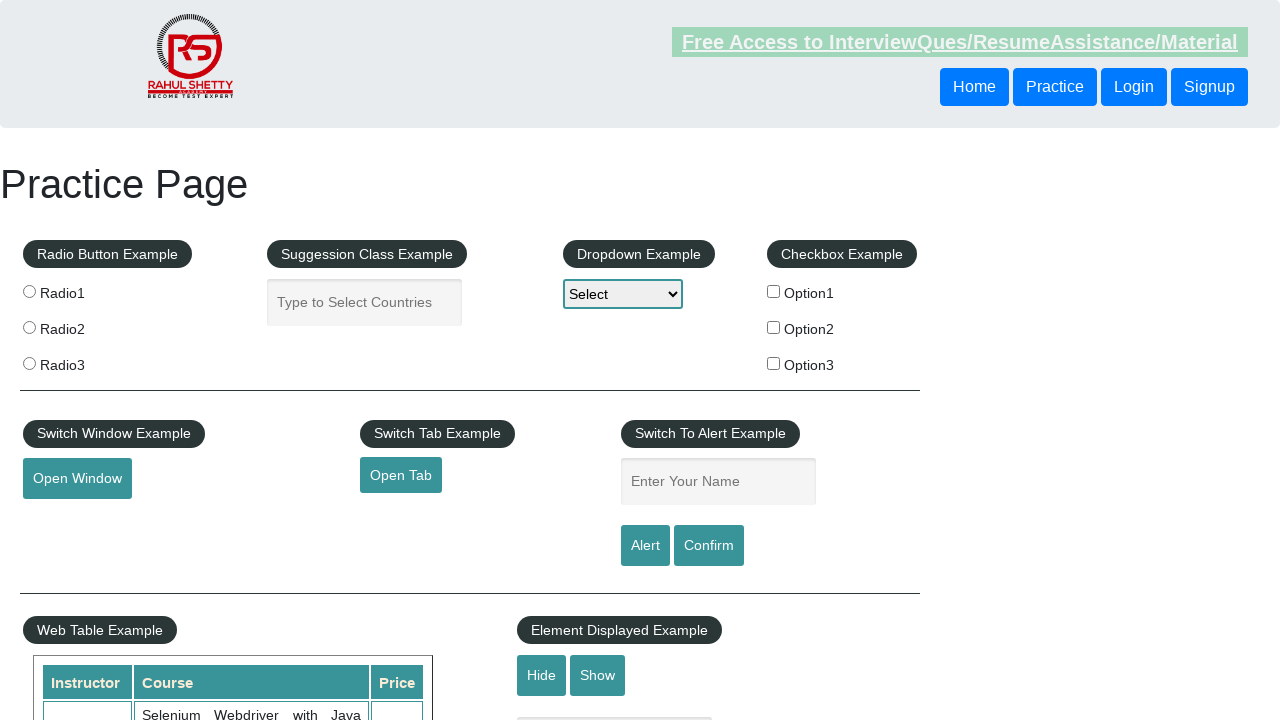

Set up initial dialog handler to accept alert
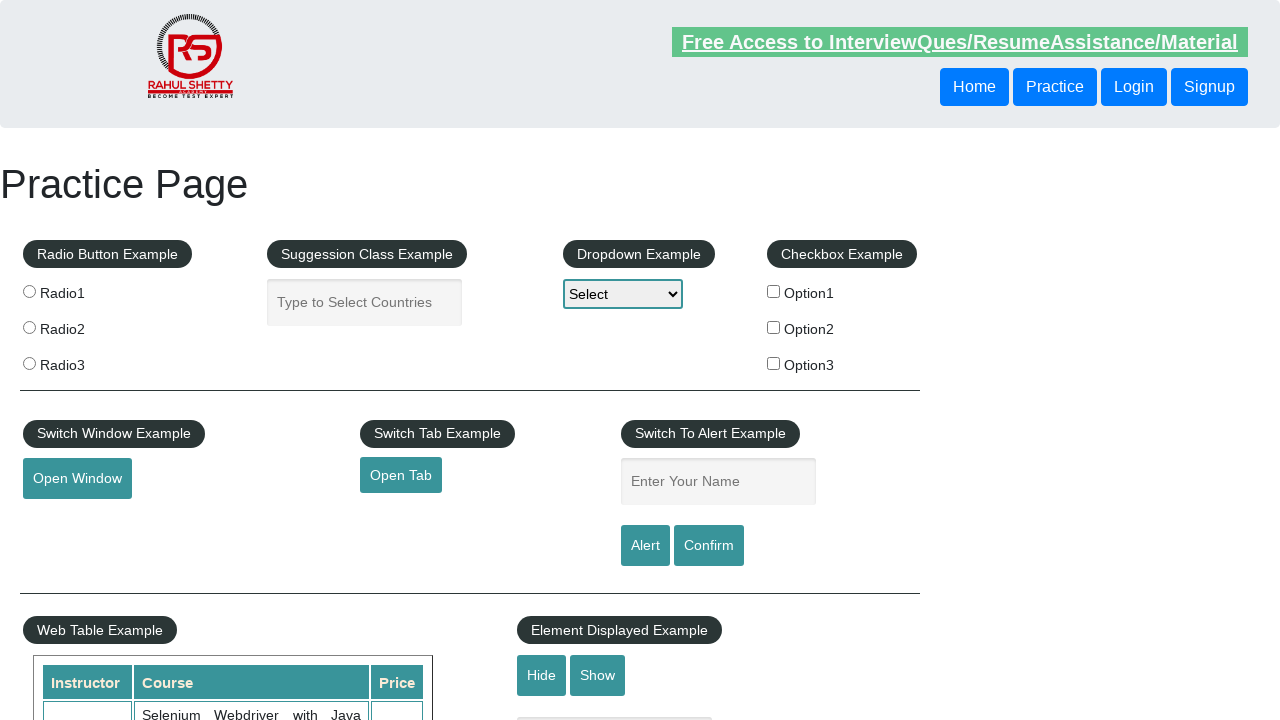

Set up dialog handler to verify alert text contains name and accept
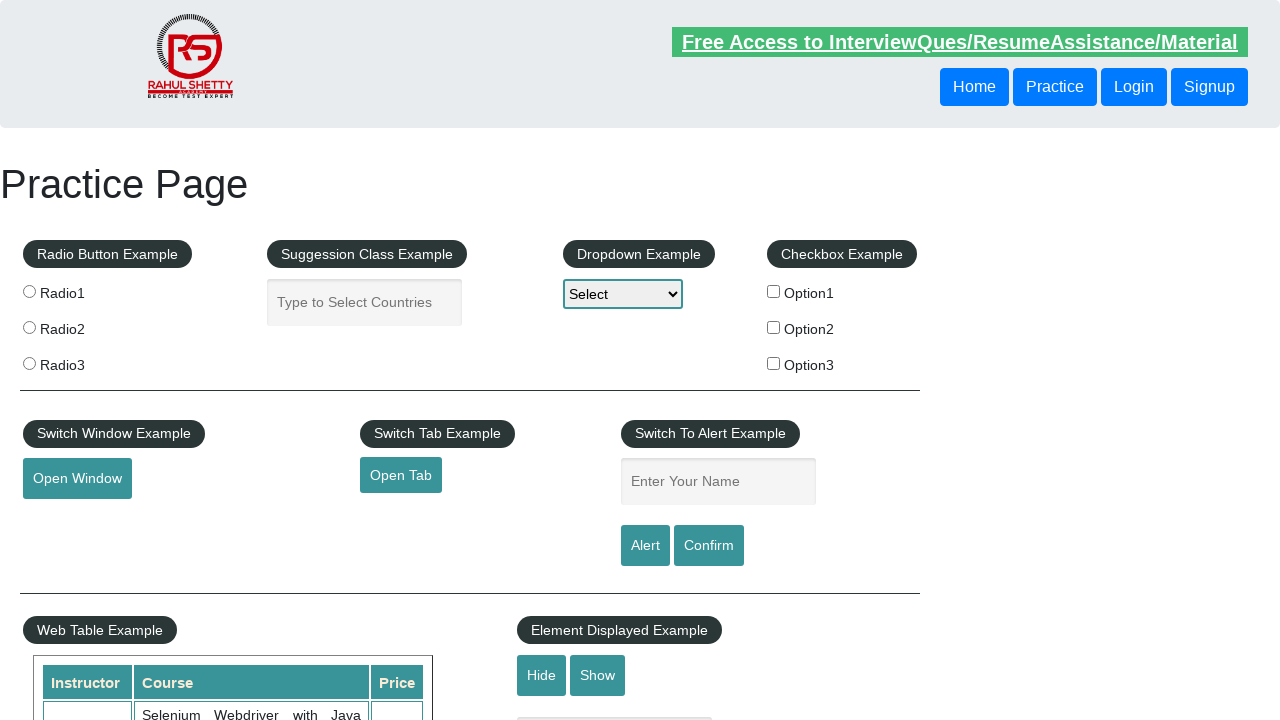

Clicked alert button to trigger dialog at (645, 546) on #alertbtn
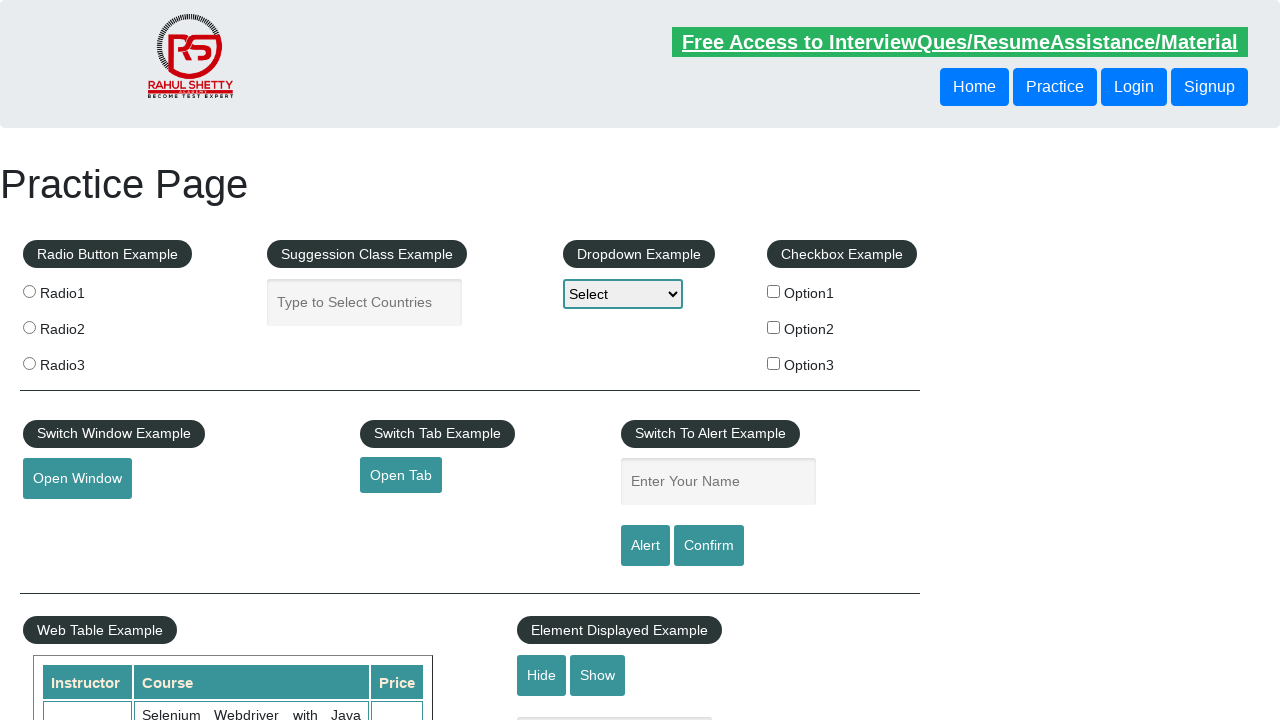

Waited for dialog to be processed
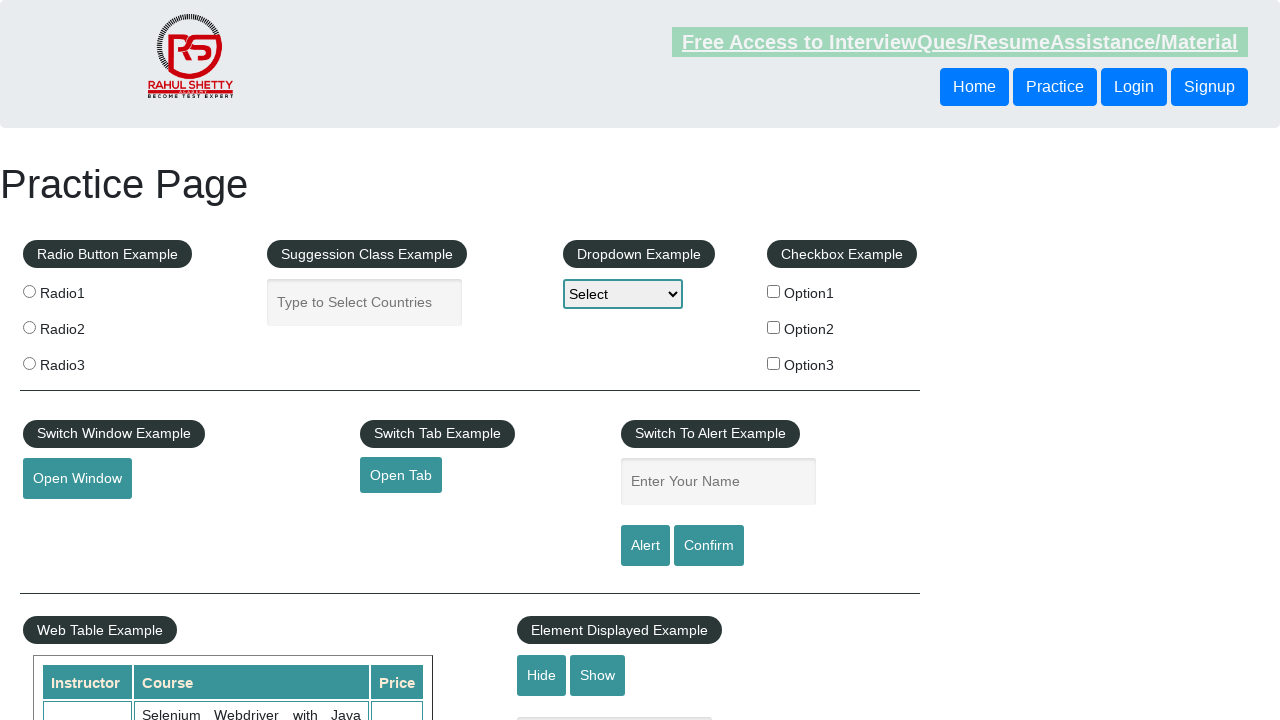

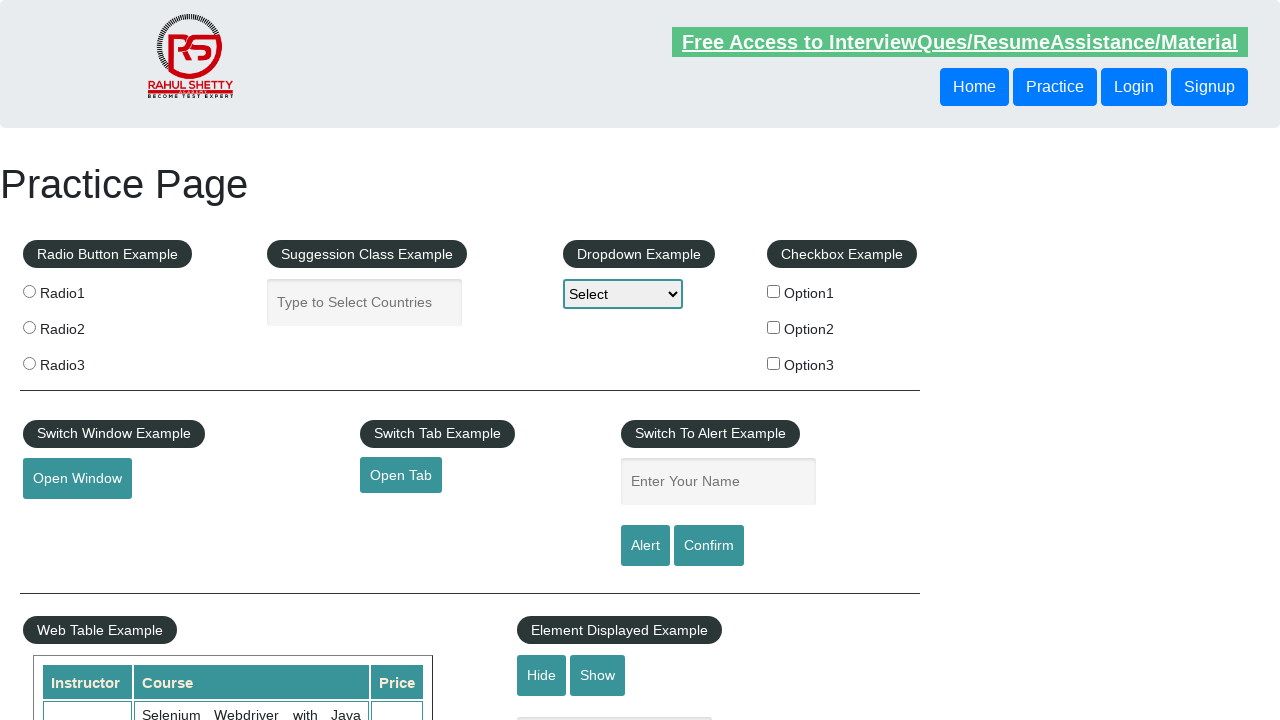